Tests JavaScript alert dialog by clicking a button to trigger an alert, getting alert text, and accepting it

Starting URL: https://kitchen.applitools.com/ingredients/alert

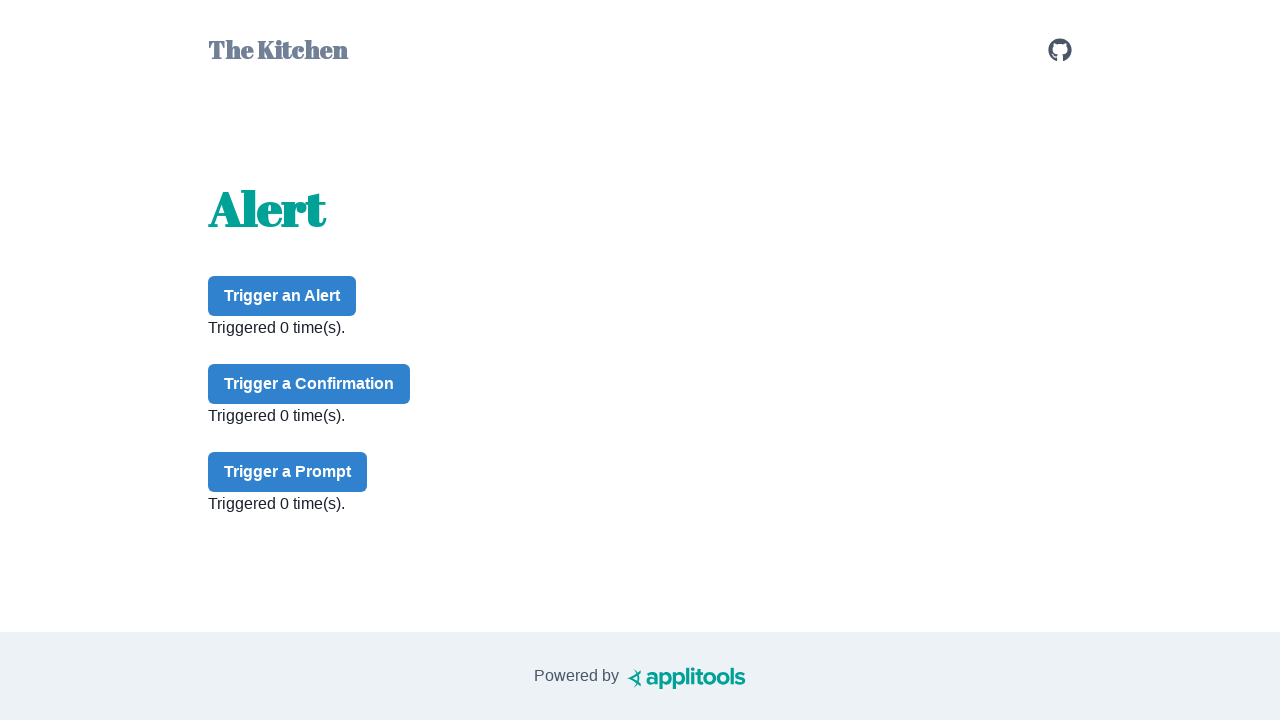

Navigated to alert test page
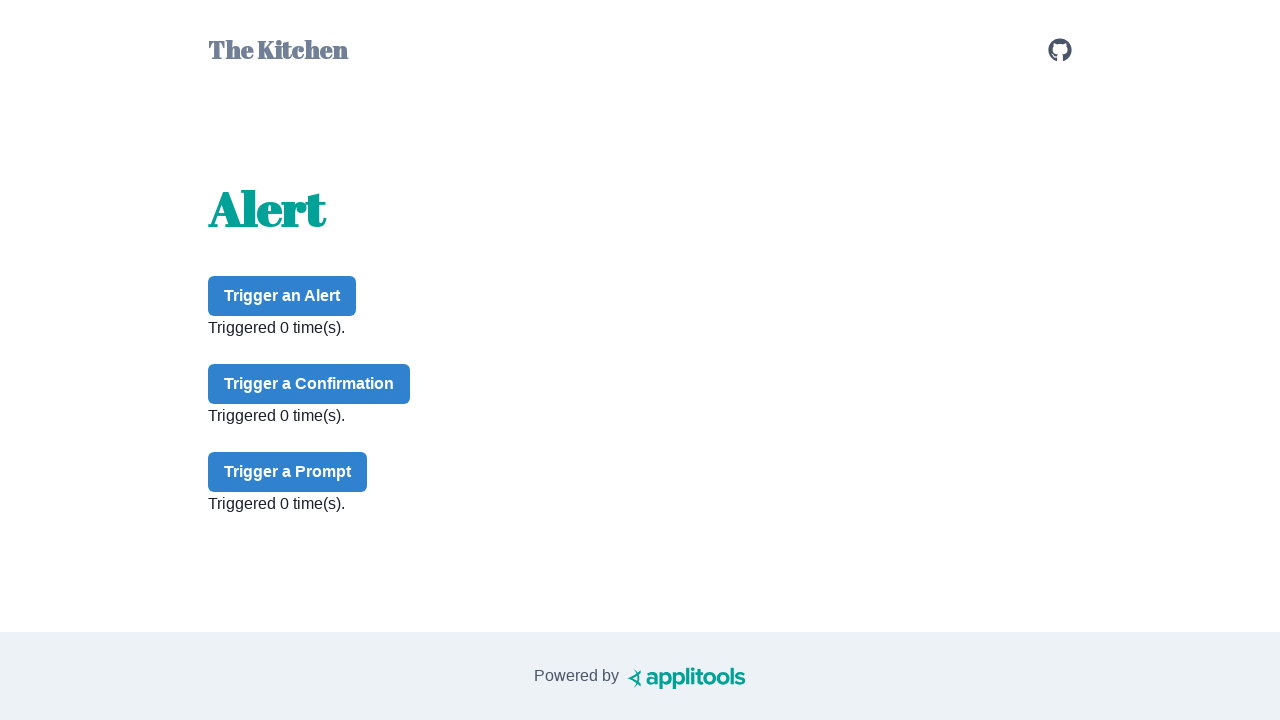

Clicked alert button to trigger alert dialog at (282, 296) on #alert-button
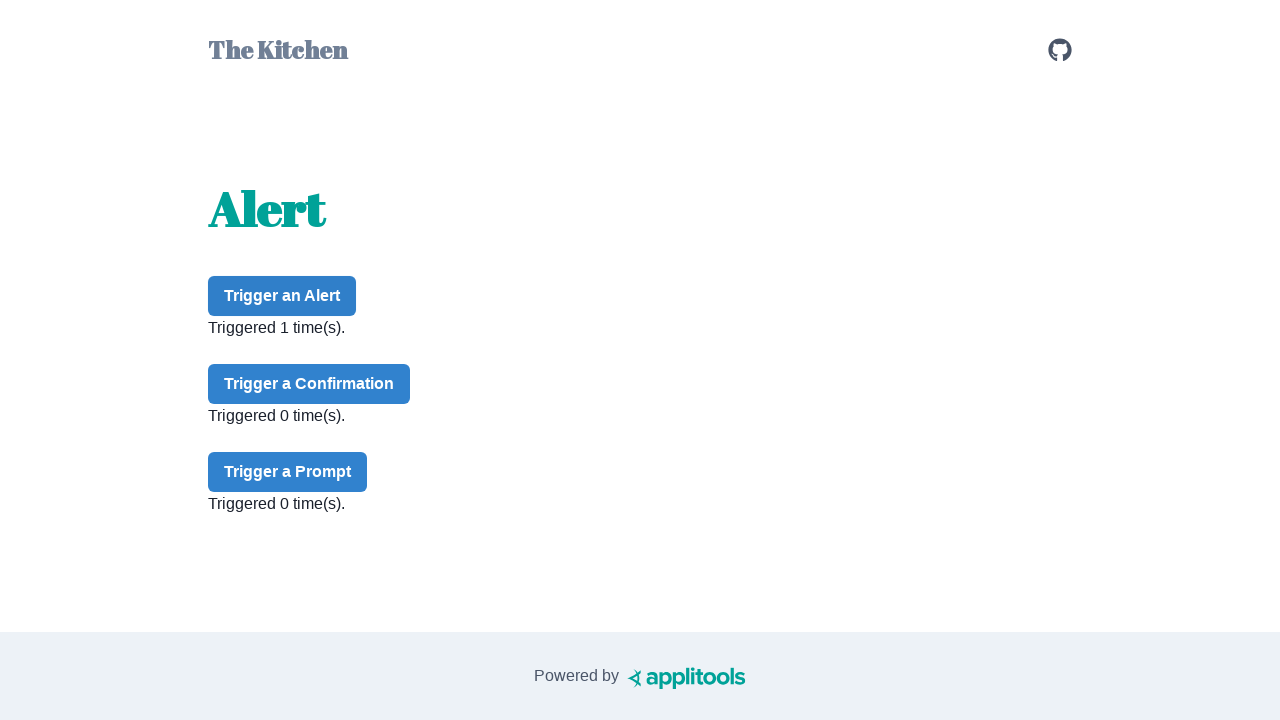

Set up dialog handler to accept alerts
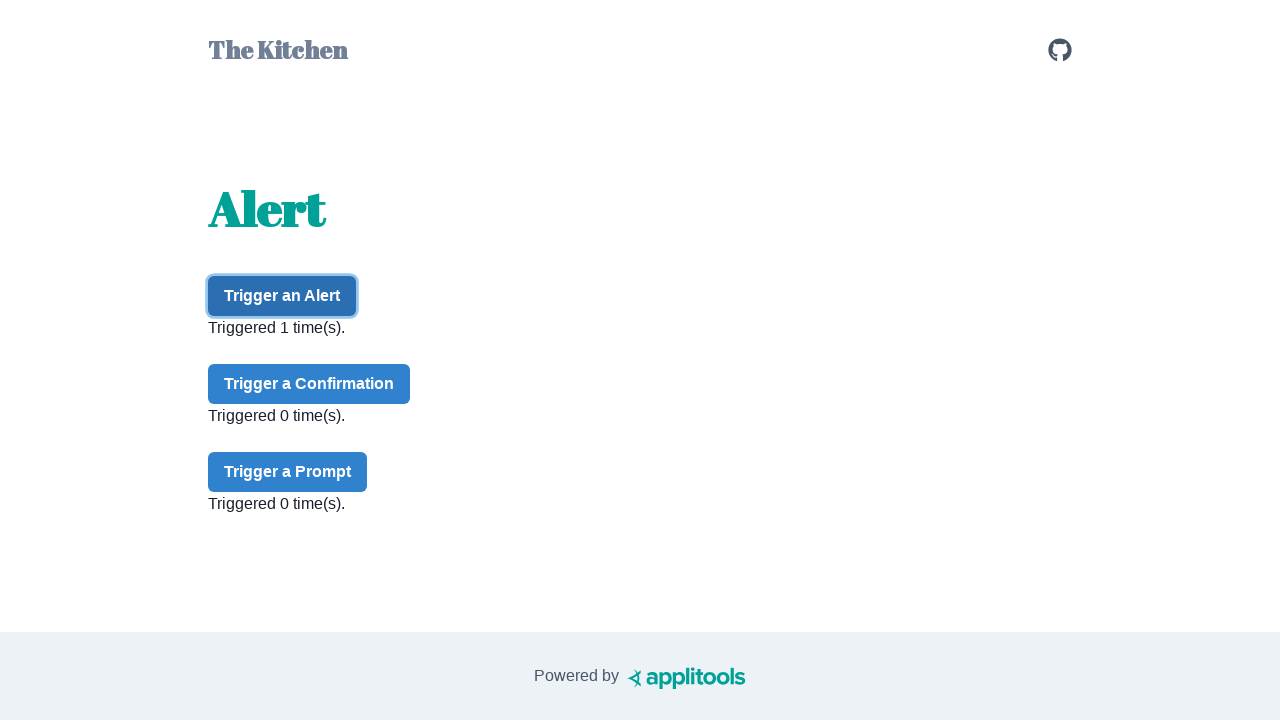

Clicked alert button again to trigger and accept alert at (282, 296) on #alert-button
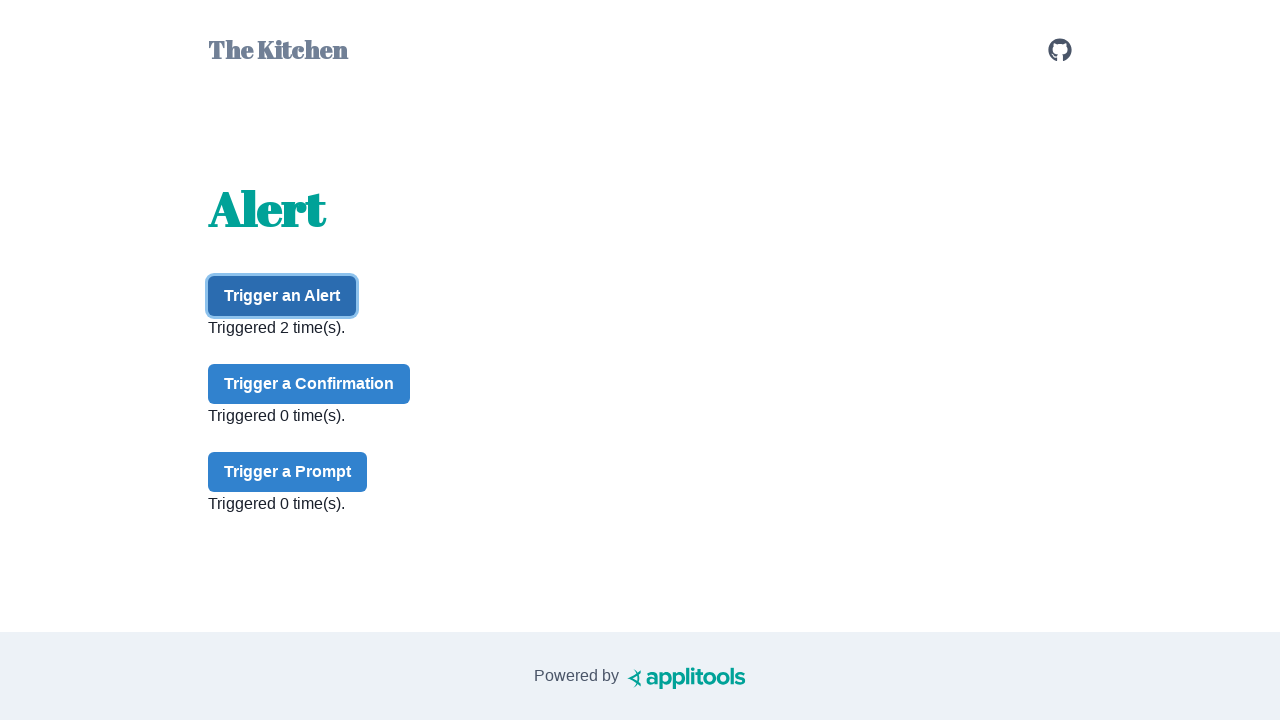

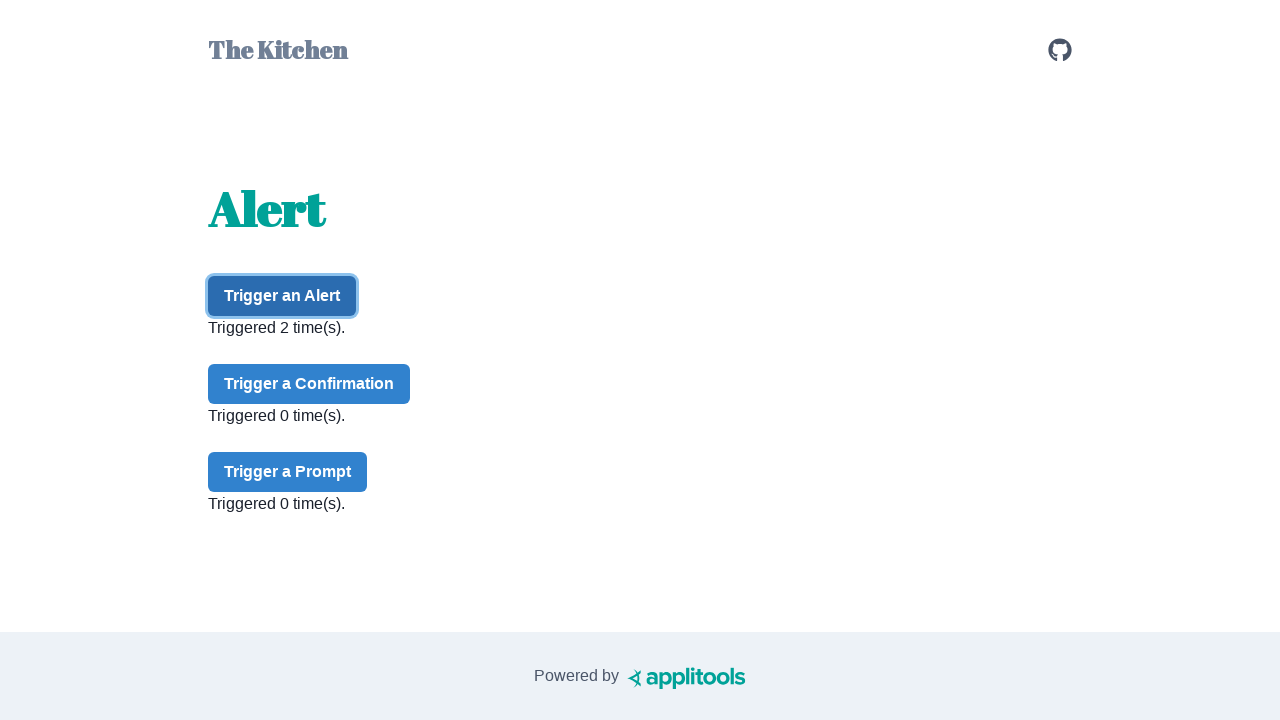